Tests iframe handling by switching to an iframe on W3Schools TryIt editor and filling out a sample HTML form with first name and last name fields, then submitting the form.

Starting URL: https://www.w3schools.com/tags/tryit.asp?filename=tryhtml_input_test

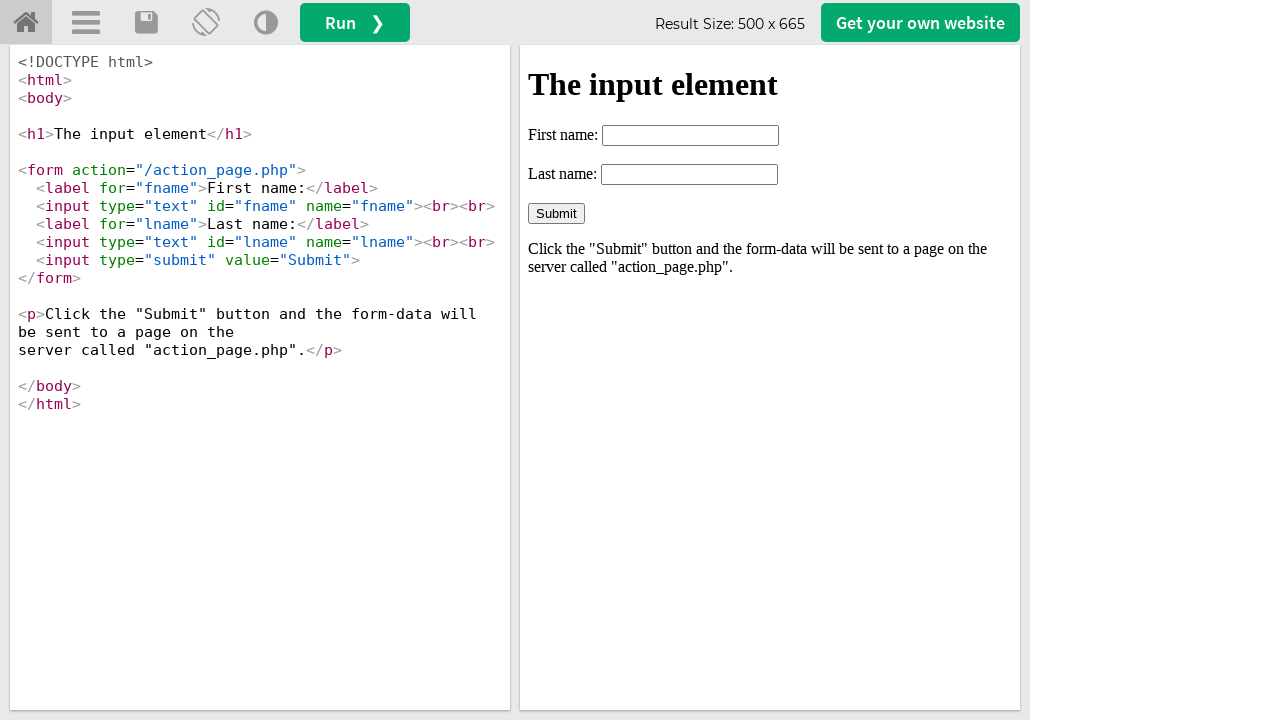

Located iframe with ID 'iframeResult'
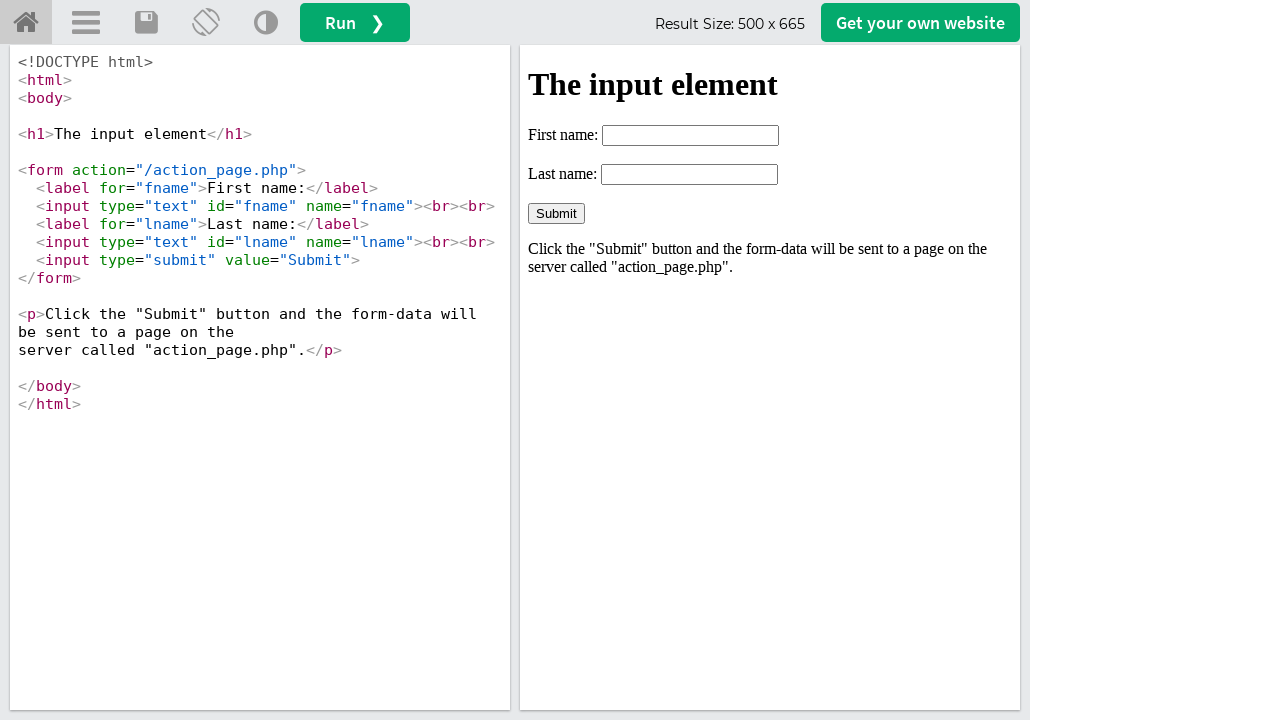

Filled first name field with 'Ankush' on #iframeResult >> internal:control=enter-frame >> xpath=//input[@id='fname']
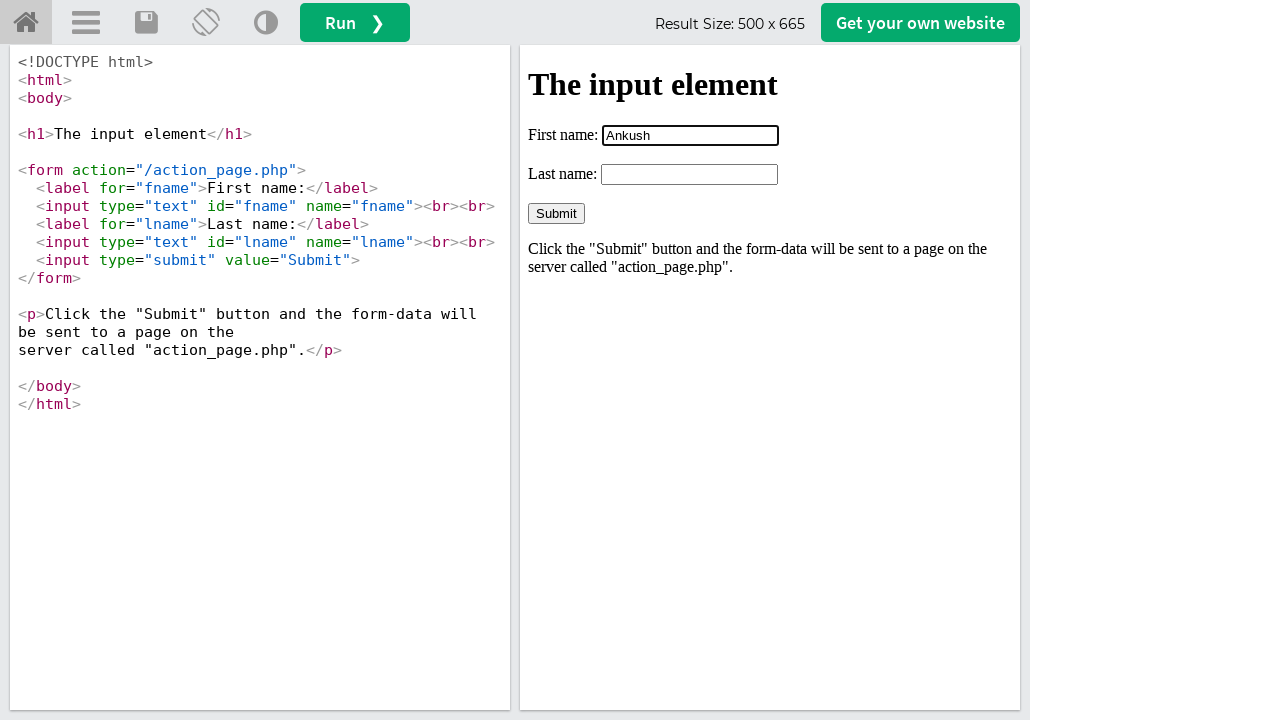

Filled last name field with 'Horke' on #iframeResult >> internal:control=enter-frame >> xpath=//input[@id='lname']
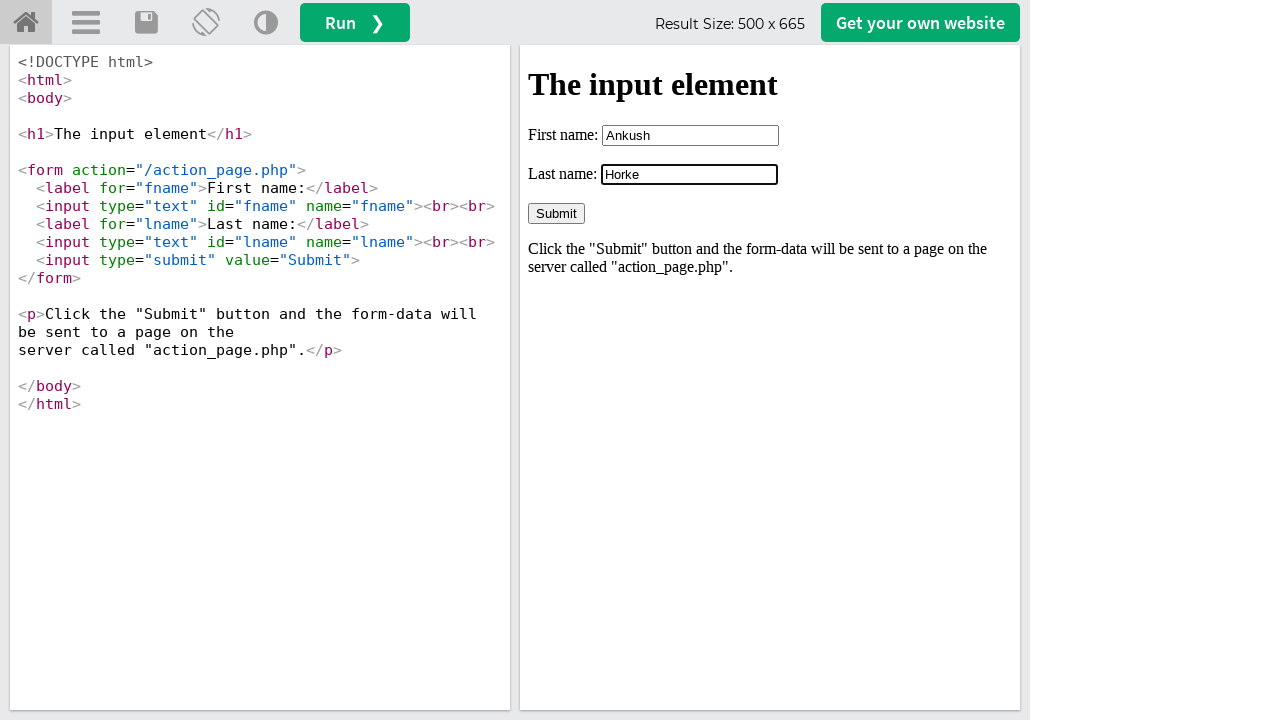

Clicked the Submit button to submit the form at (556, 213) on #iframeResult >> internal:control=enter-frame >> xpath=//input[@value='Submit']
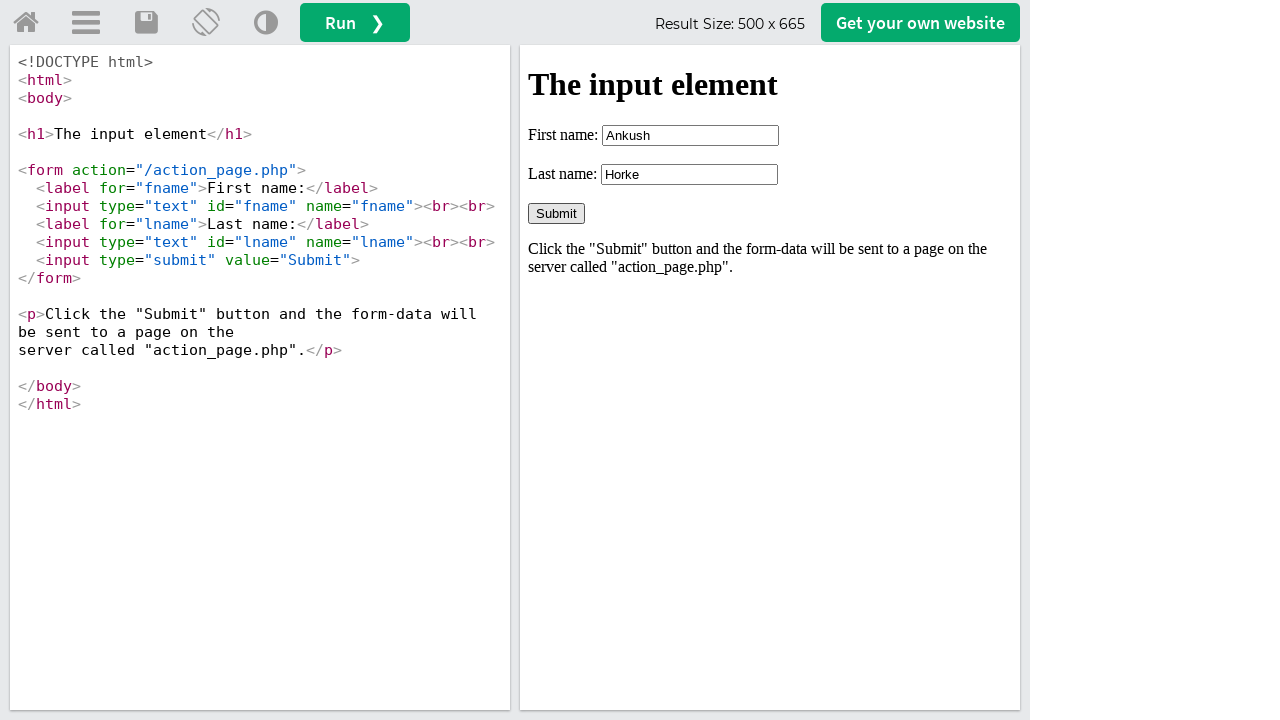

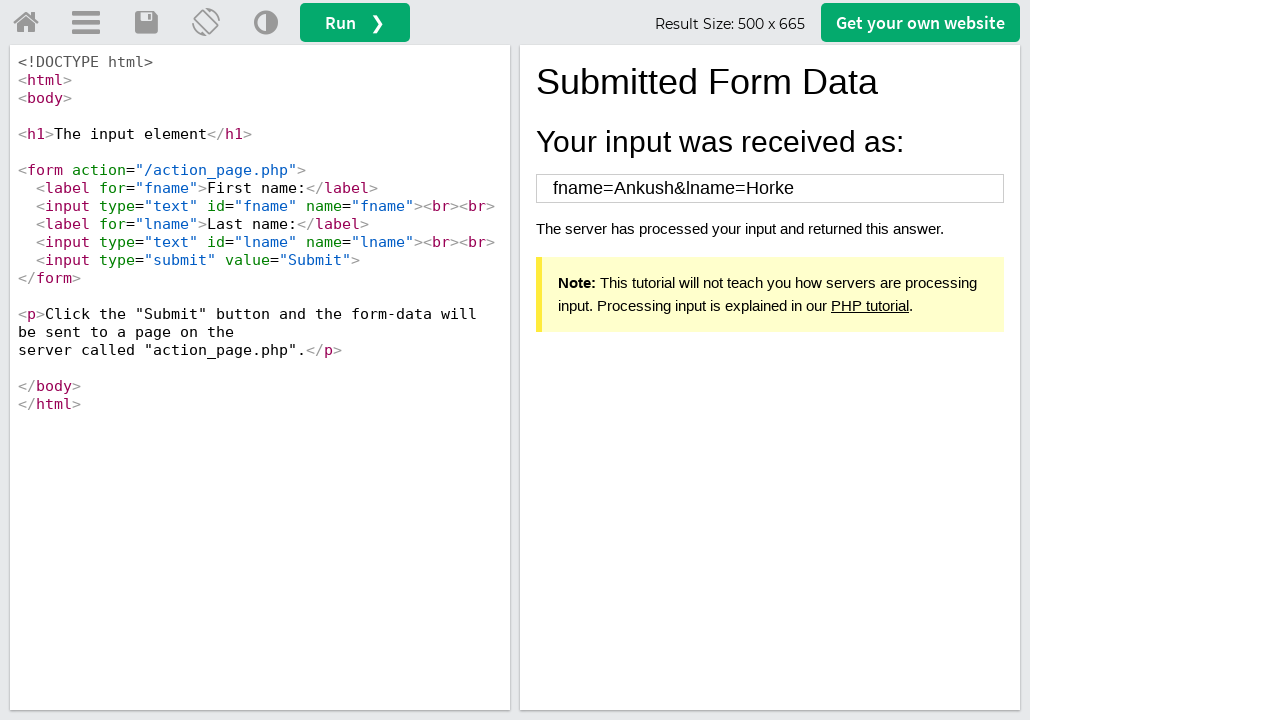